Tests opting out of A/B tests by forging an opt-out cookie on the target page, refreshing, and verifying the heading changes to indicate no A/B test is active.

Starting URL: http://the-internet.herokuapp.com/abtest

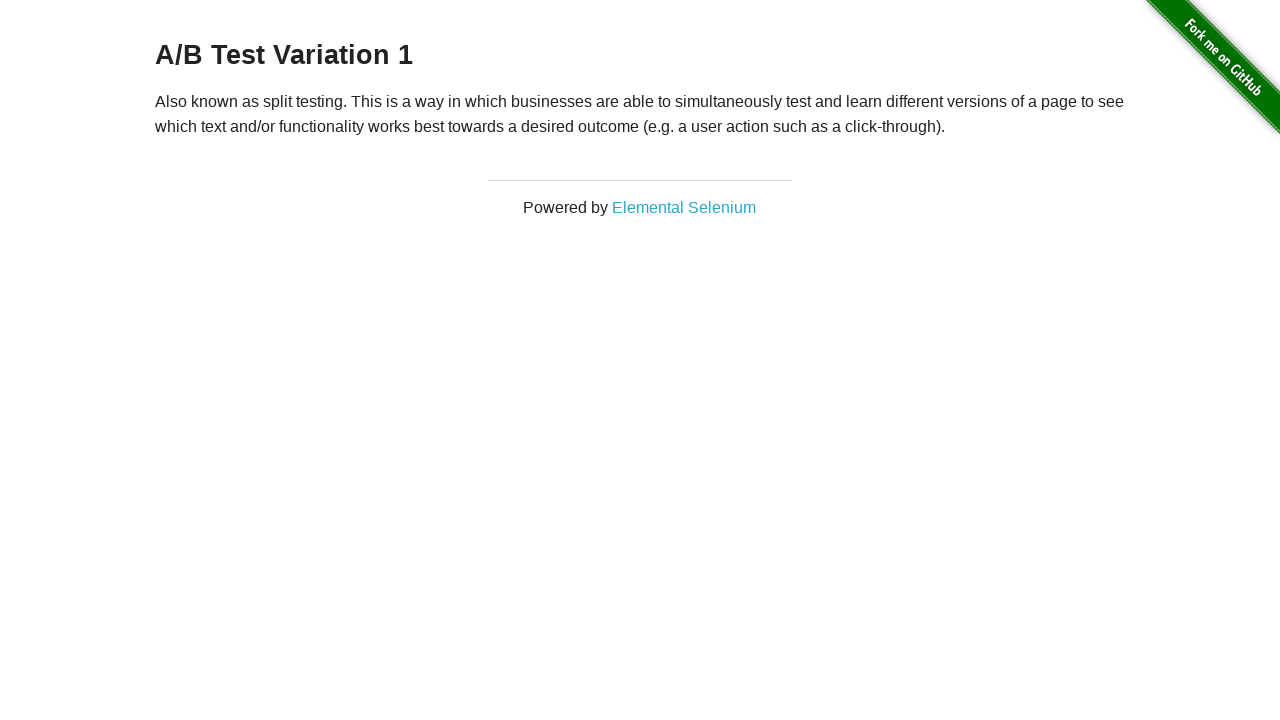

Located h3 heading element on A/B test page
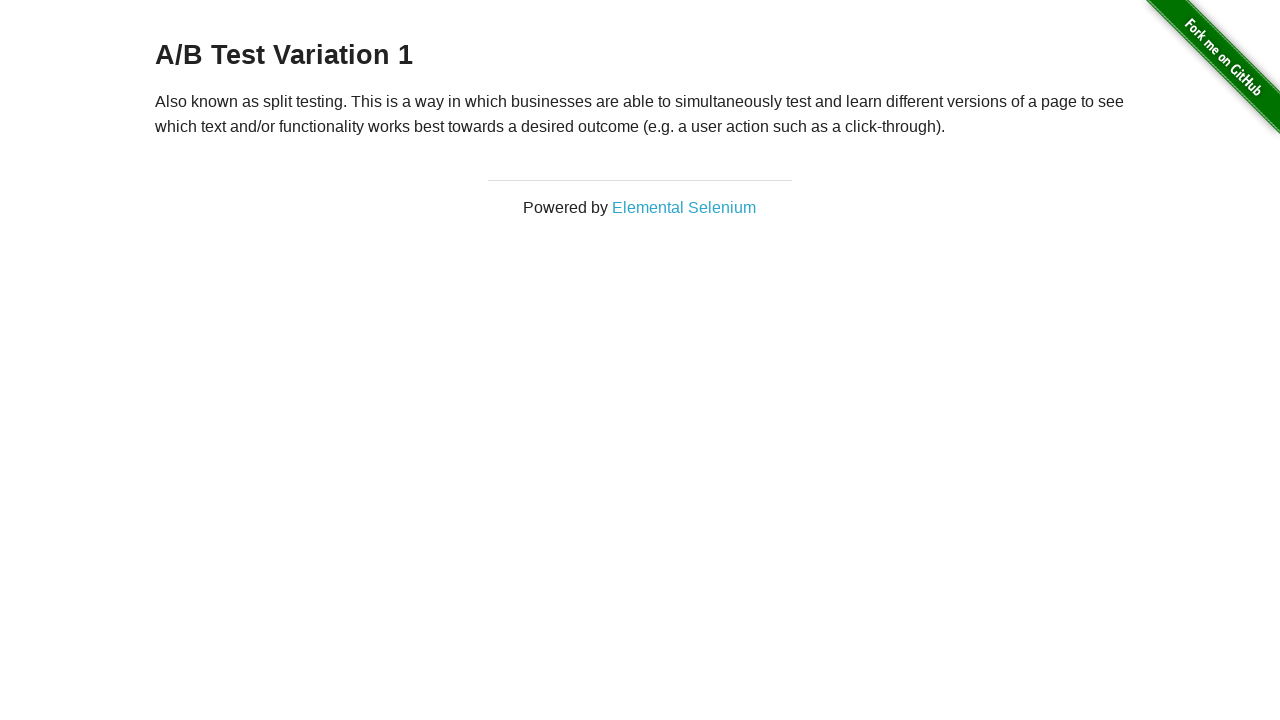

Retrieved heading text: A/B Test Variation 1
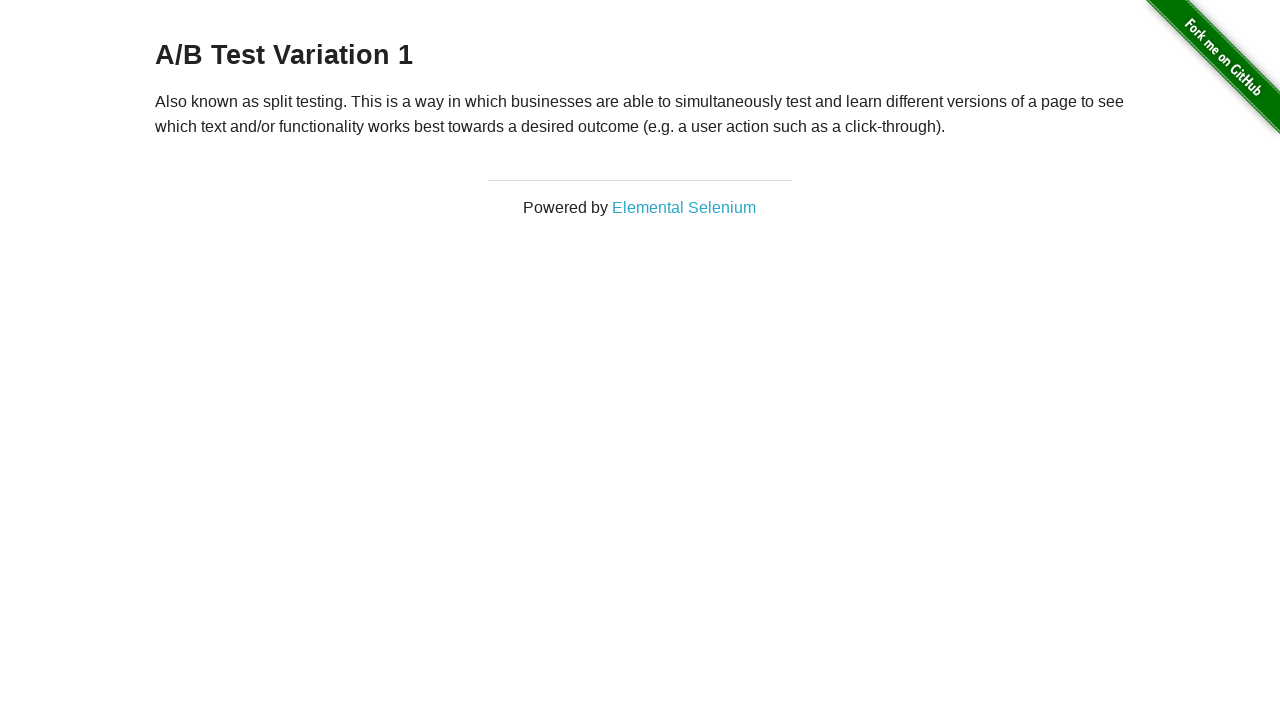

Verified that page shows an active A/B test variant
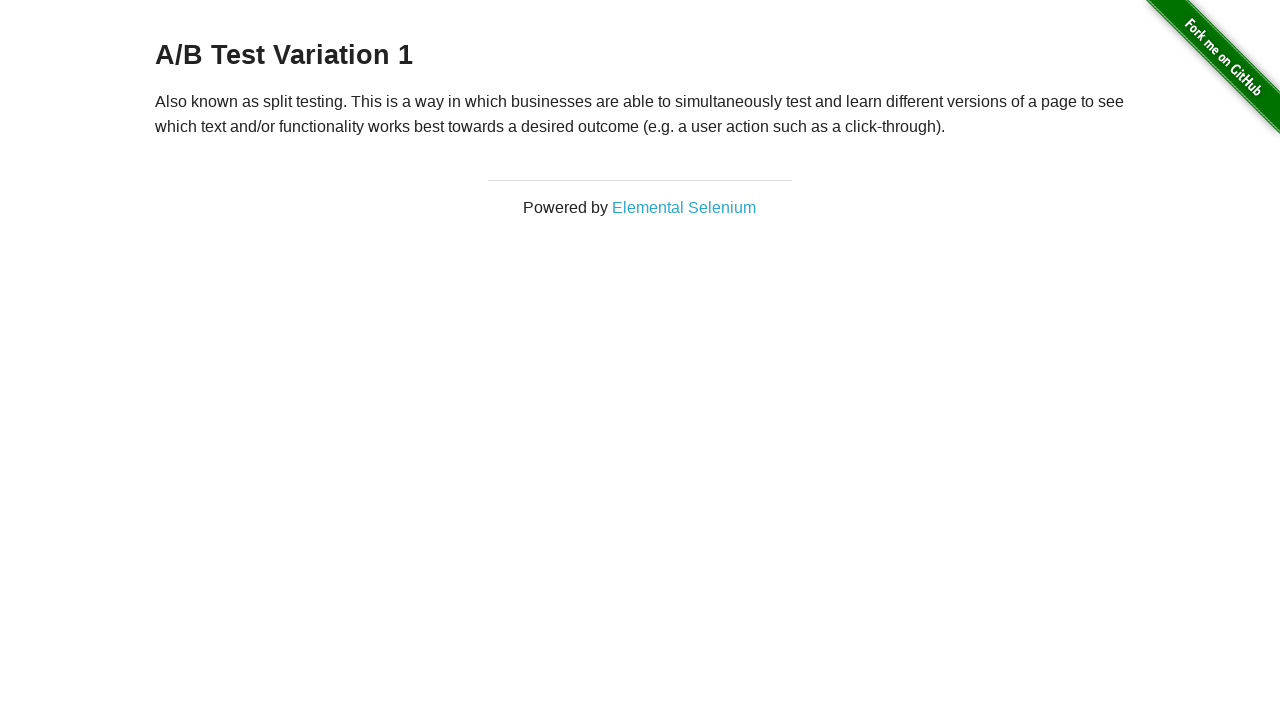

Added optimizelyOptOut cookie to context
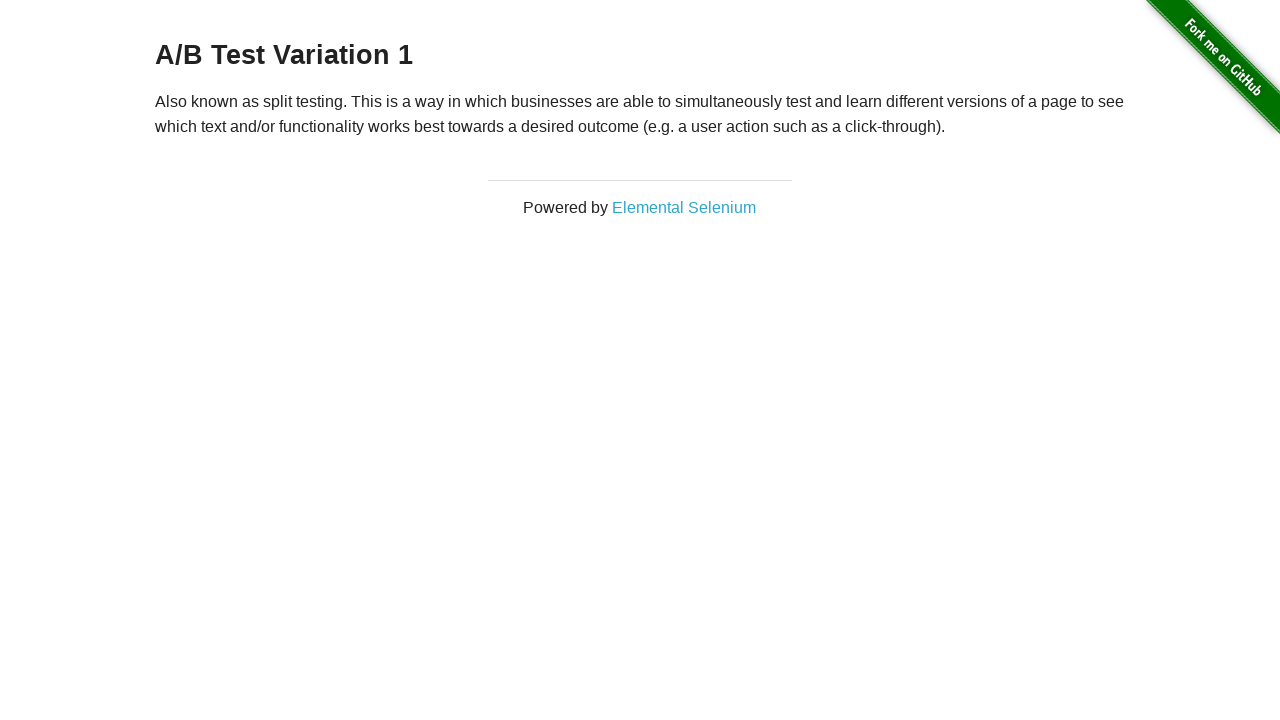

Reloaded page after adding opt-out cookie
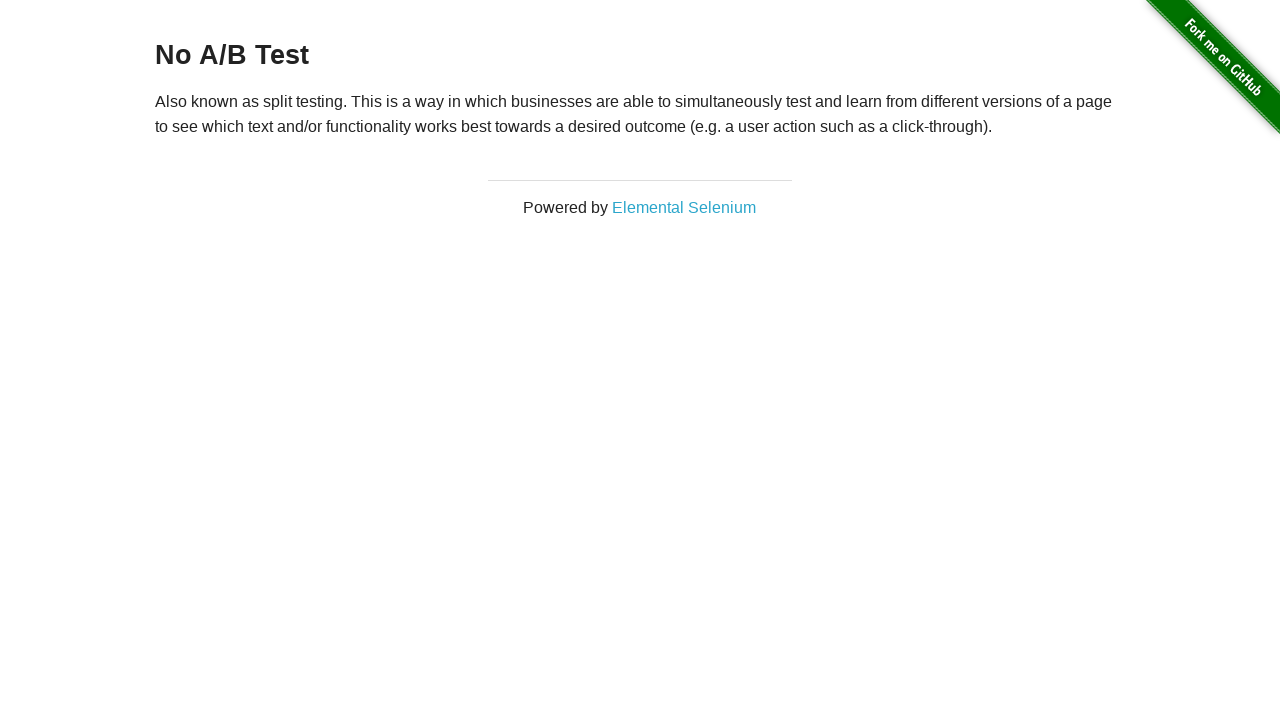

Retrieved heading text after reload: No A/B Test
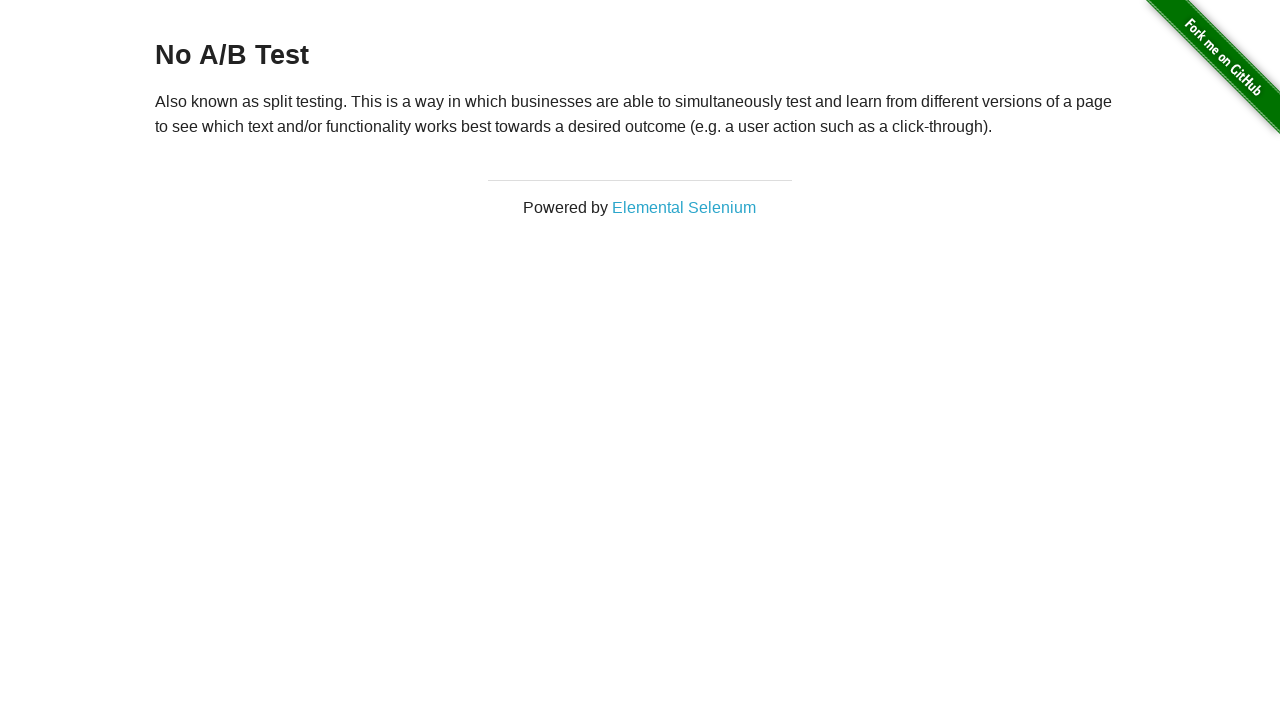

Verified that heading now shows 'No A/B Test', confirming opt-out cookie worked
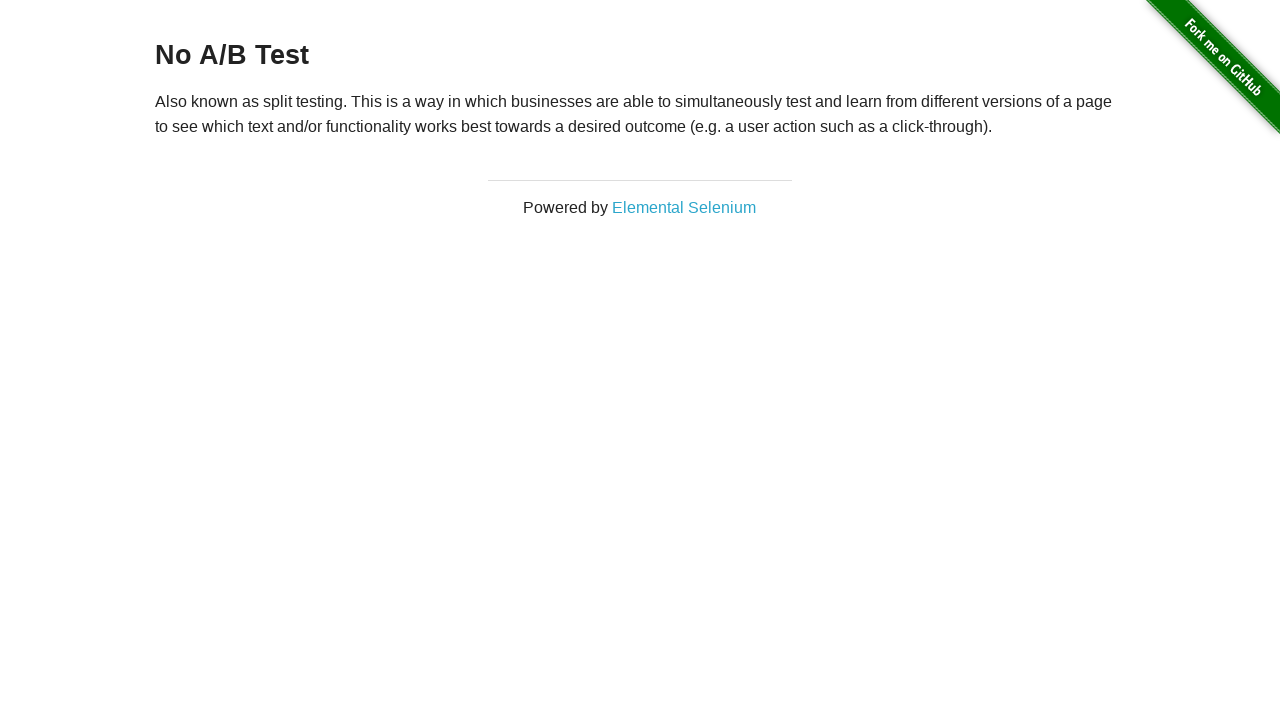

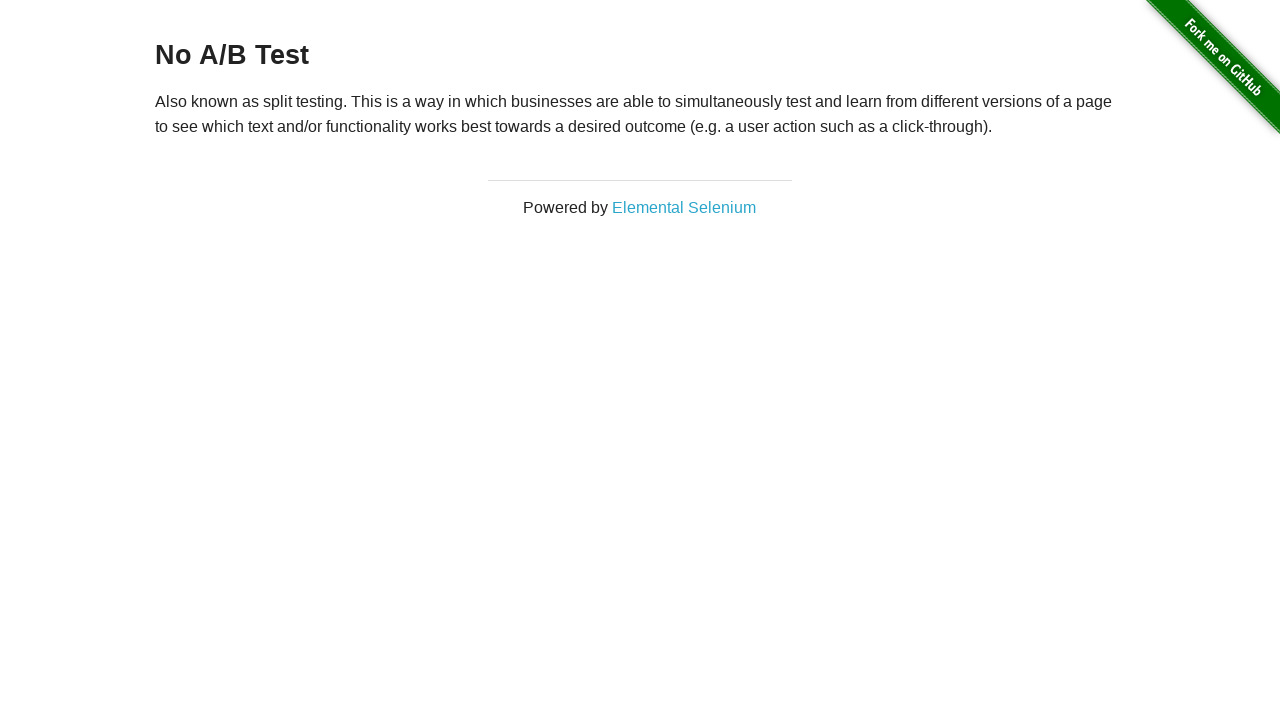